Tests that the text input field is cleared after adding a todo item.

Starting URL: https://demo.playwright.dev/todomvc

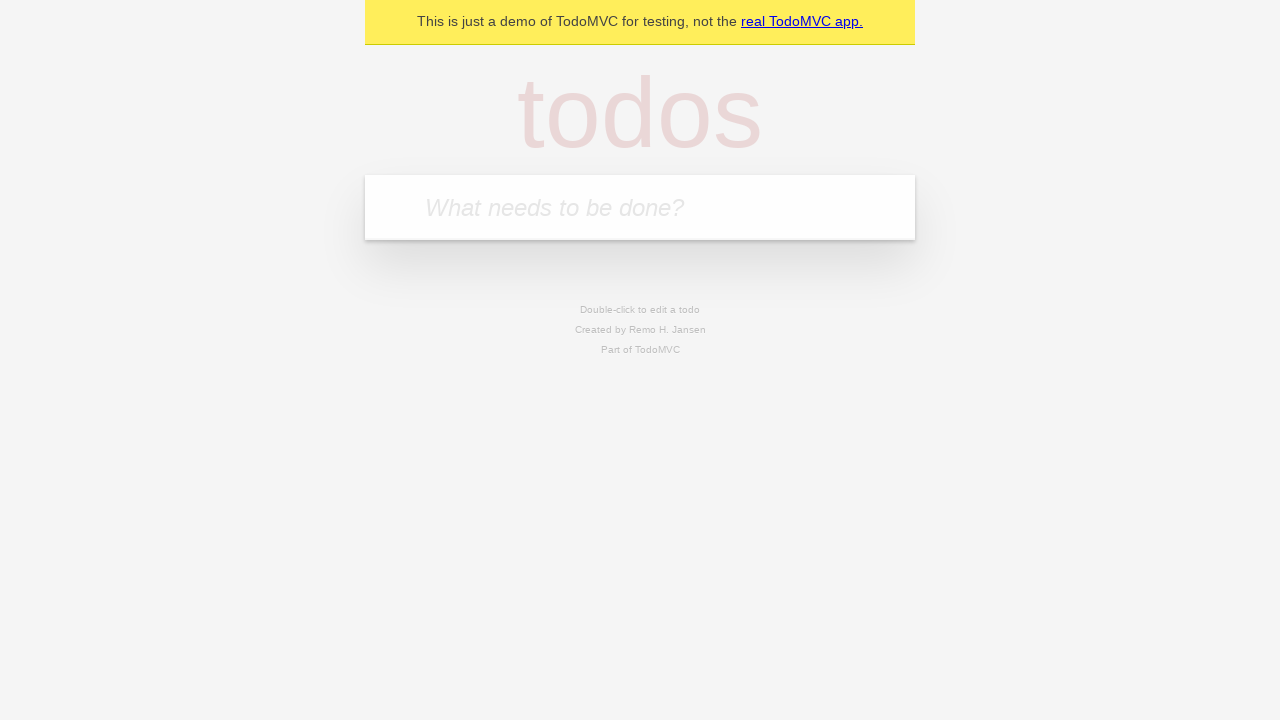

Filled text input field with 'buy some cheese' on internal:attr=[placeholder="What needs to be done?"i]
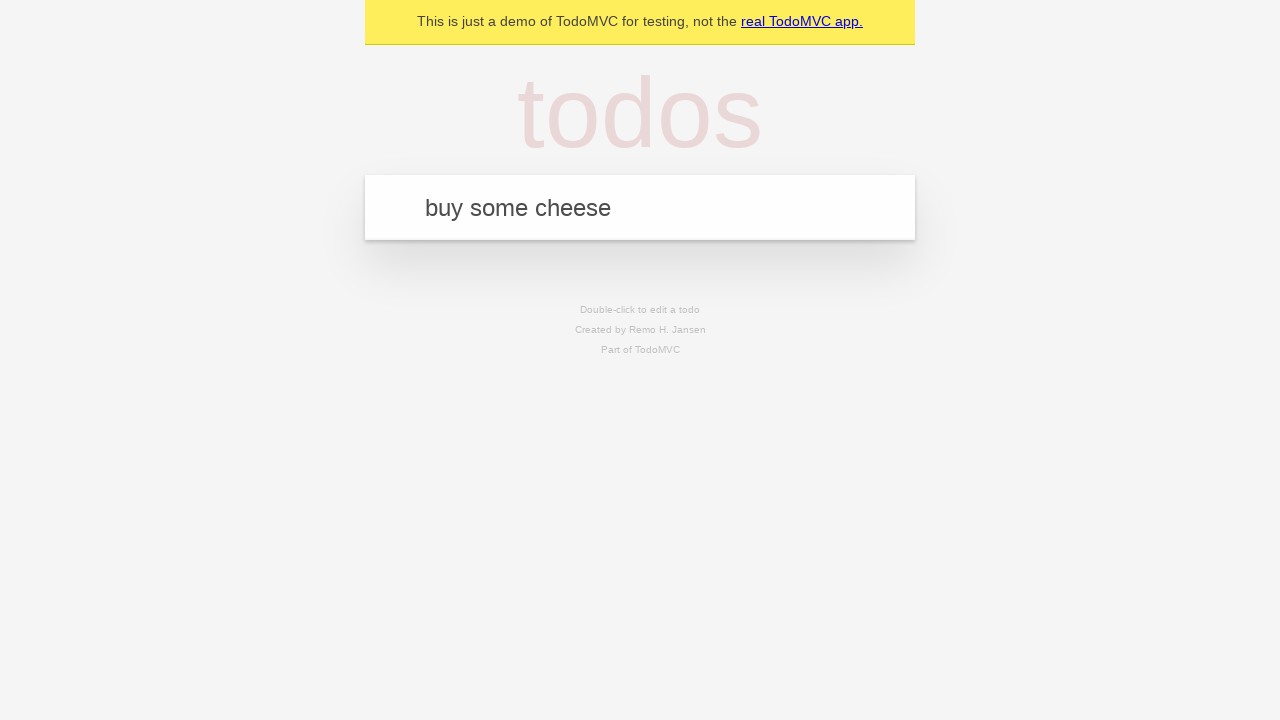

Pressed Enter to add the todo item on internal:attr=[placeholder="What needs to be done?"i]
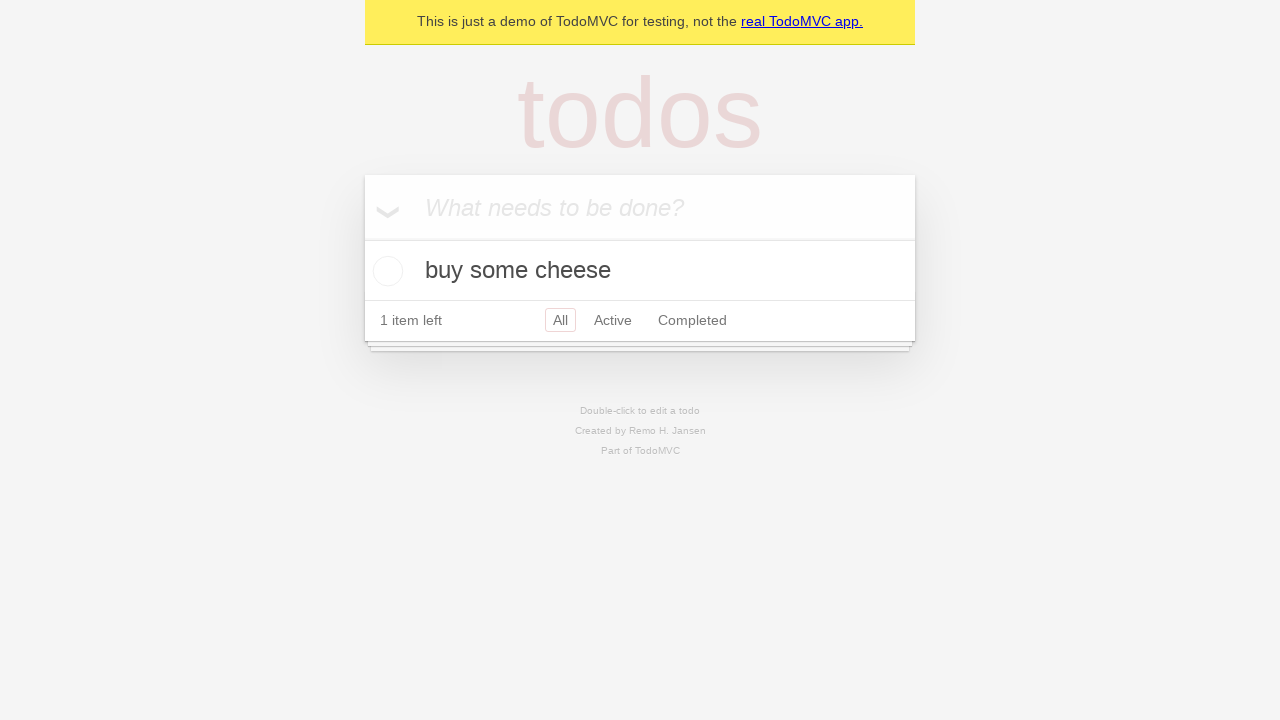

Todo item appeared in the list
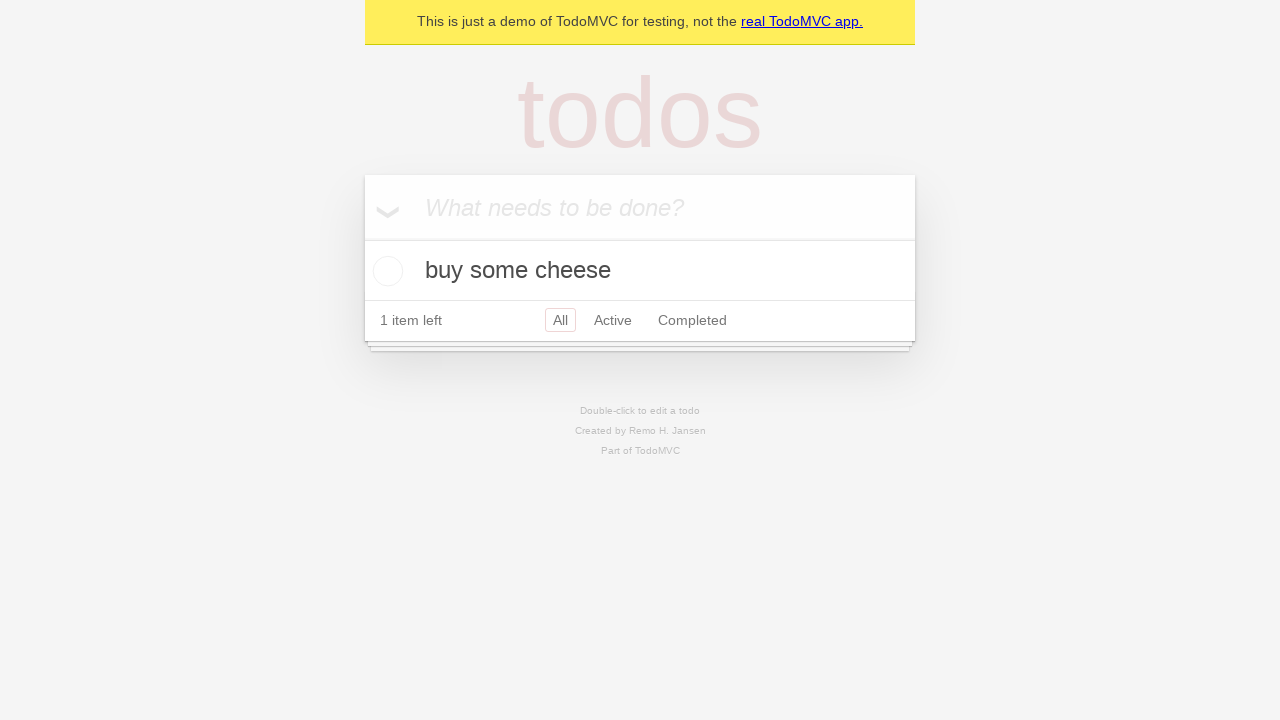

Verified that the text input field was cleared after adding the todo item
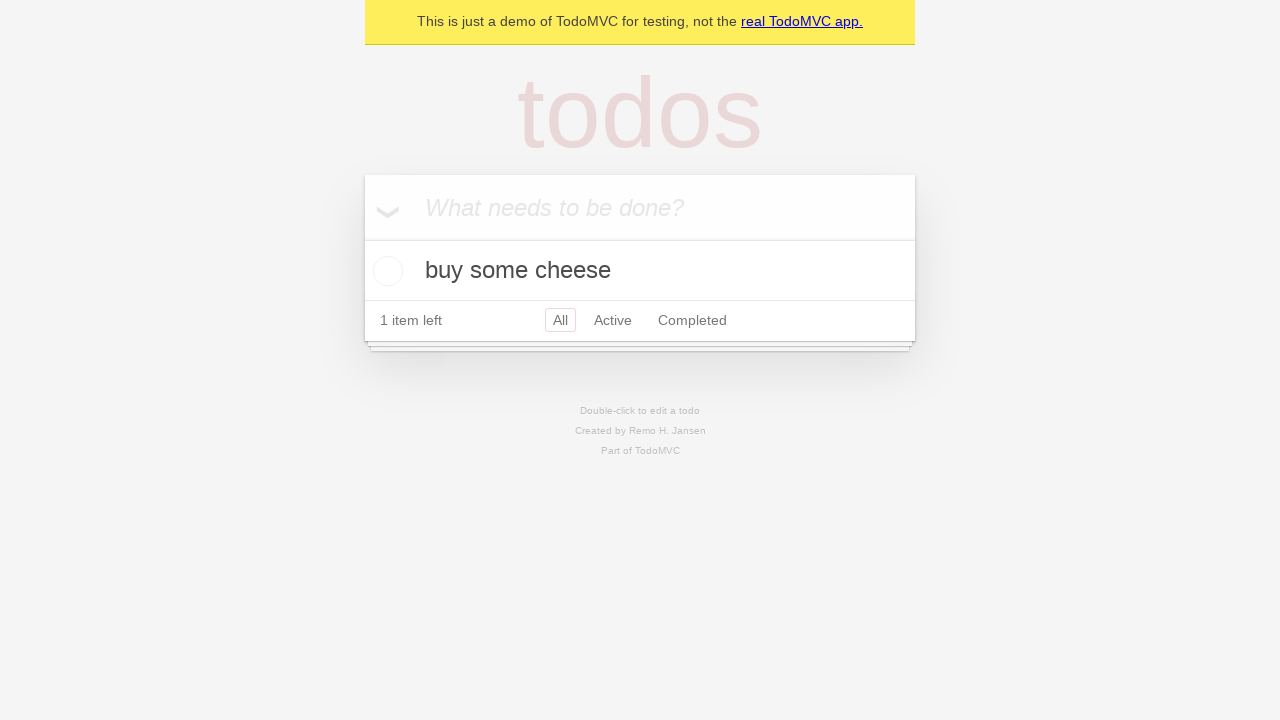

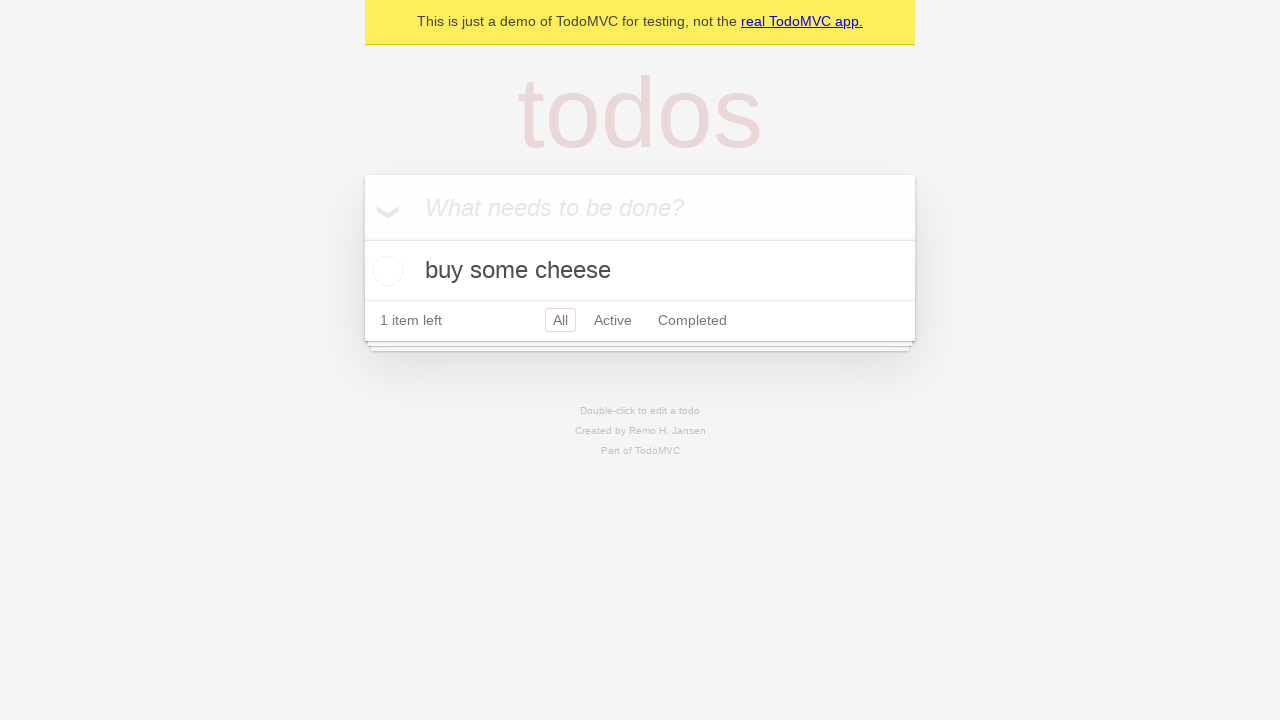